Tests hover functionality by hovering over the first avatar on the page and verifying that the additional caption information becomes visible.

Starting URL: http://the-internet.herokuapp.com/hovers

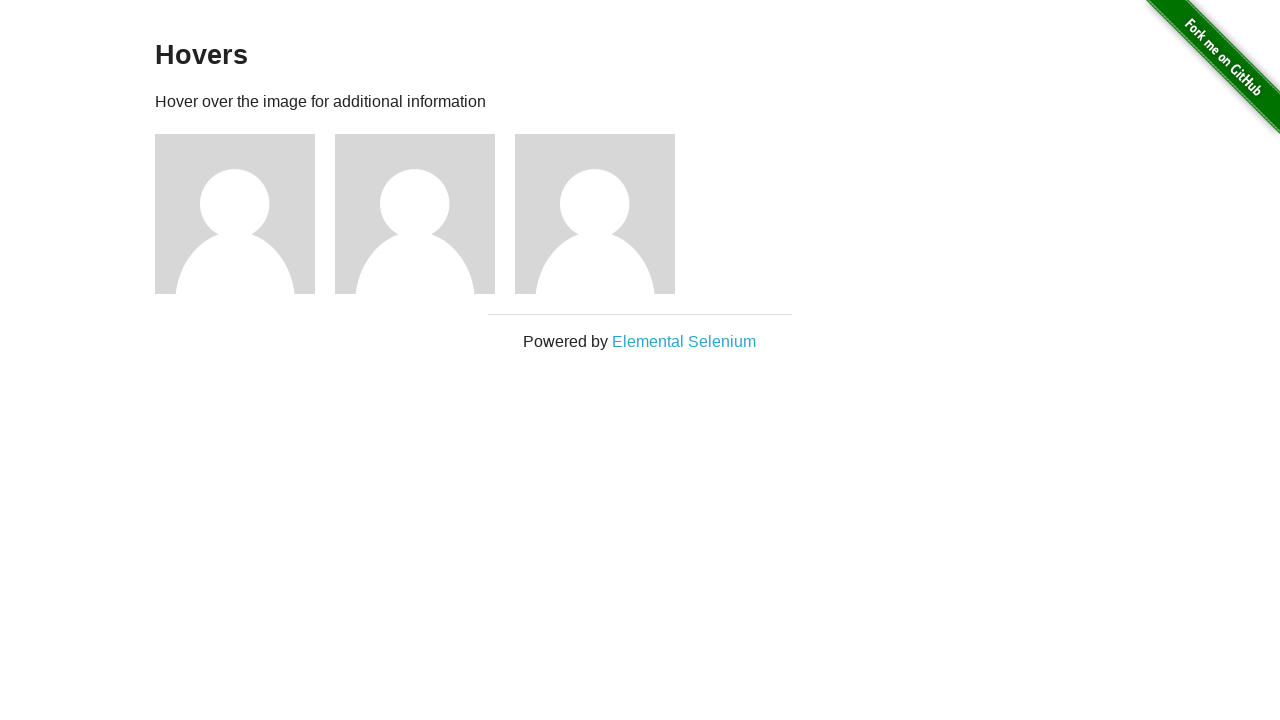

Located the first avatar figure element
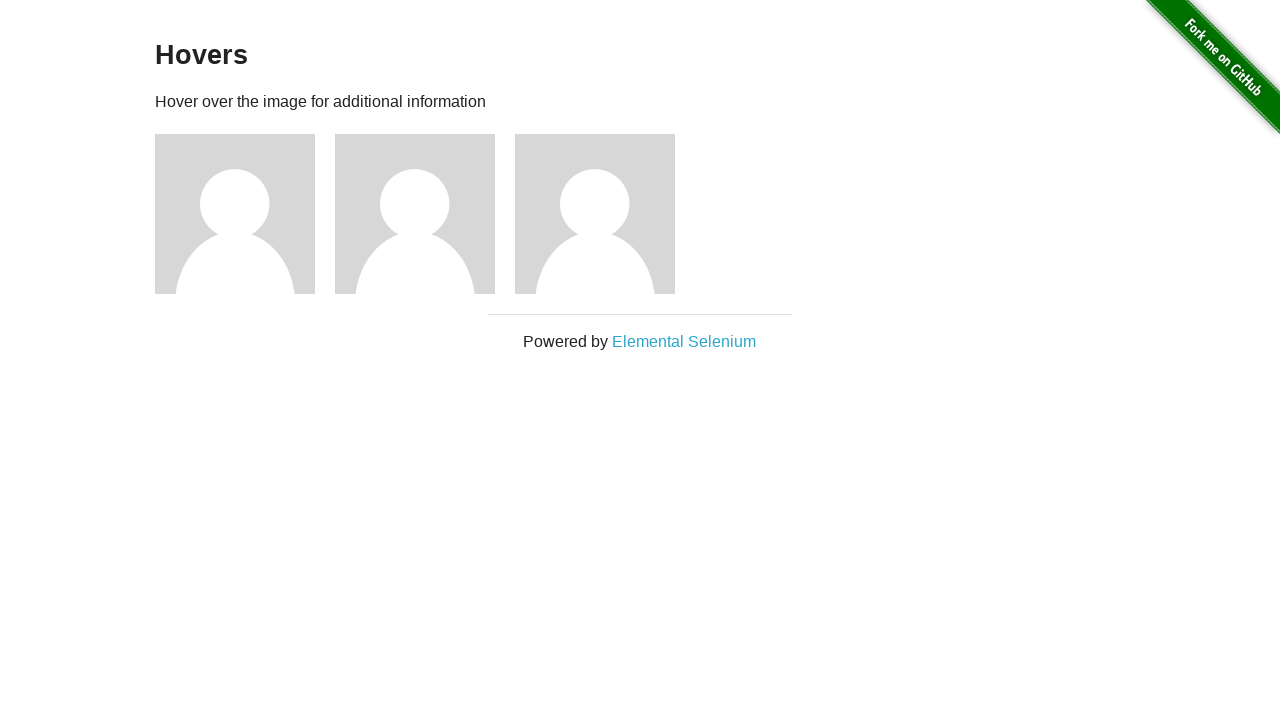

Hovered over the first avatar to reveal caption information at (245, 214) on .figure >> nth=0
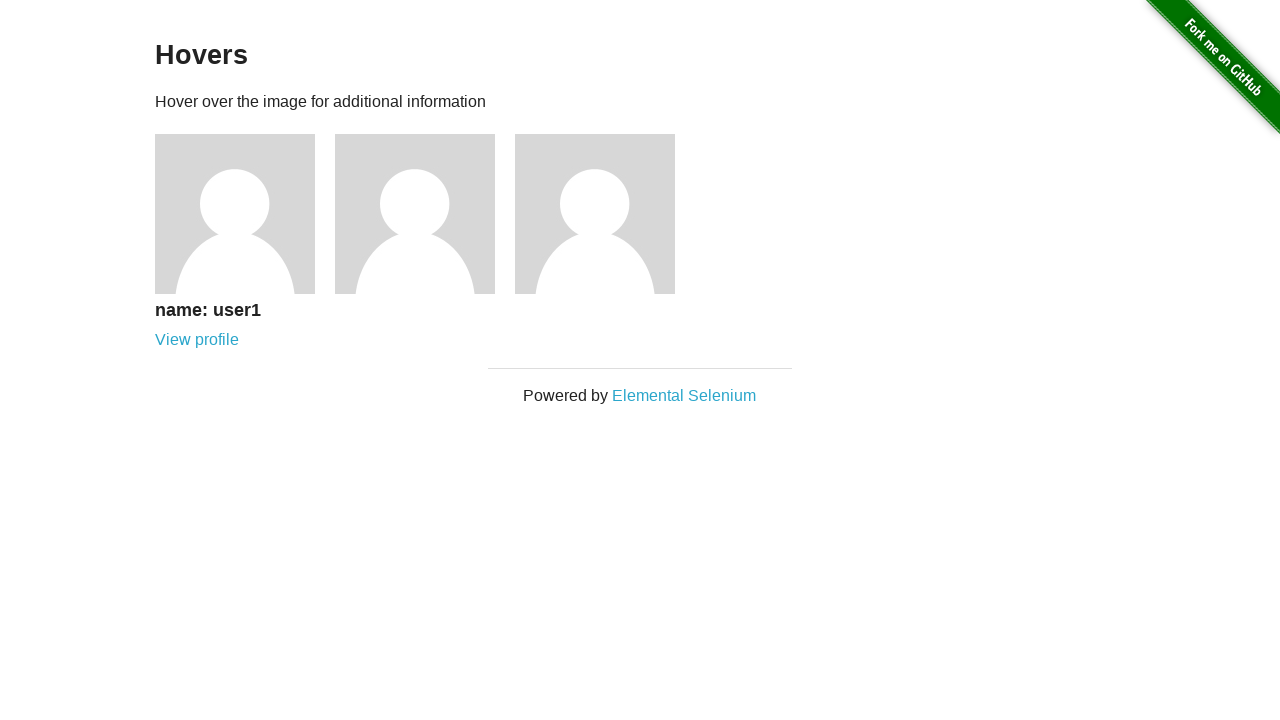

Located the avatar caption element
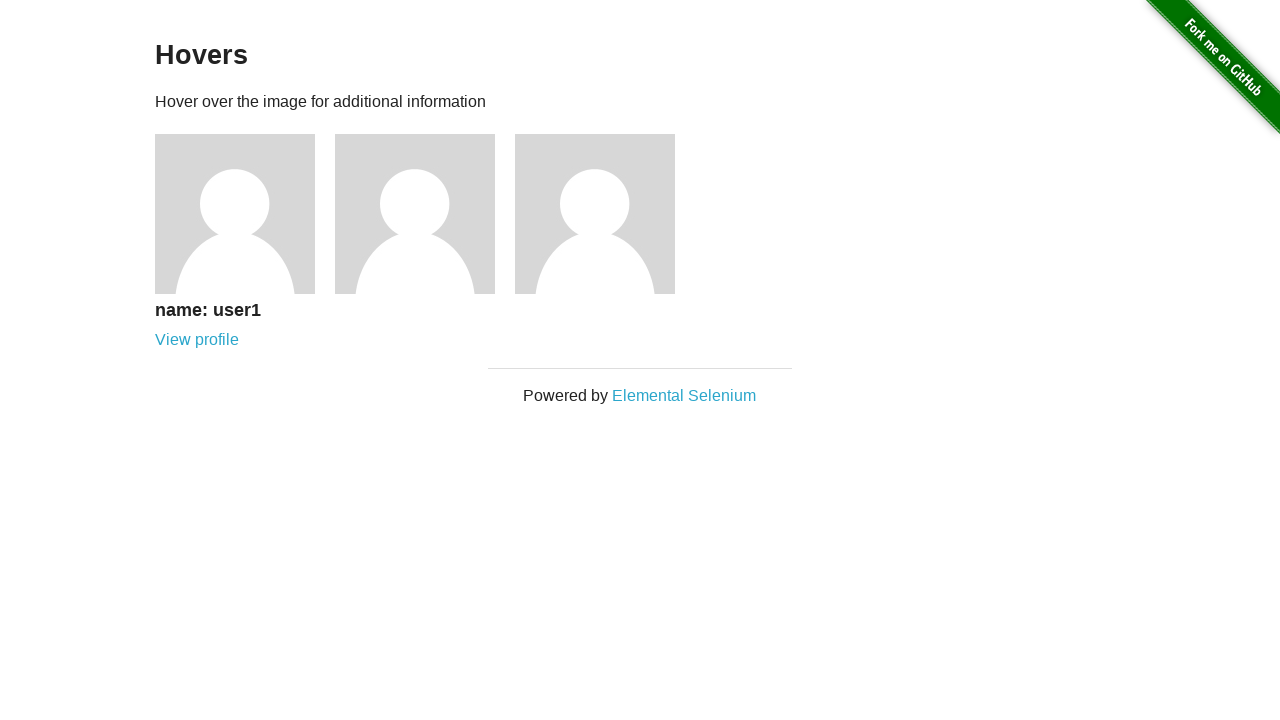

Verified that the caption is now visible after hovering
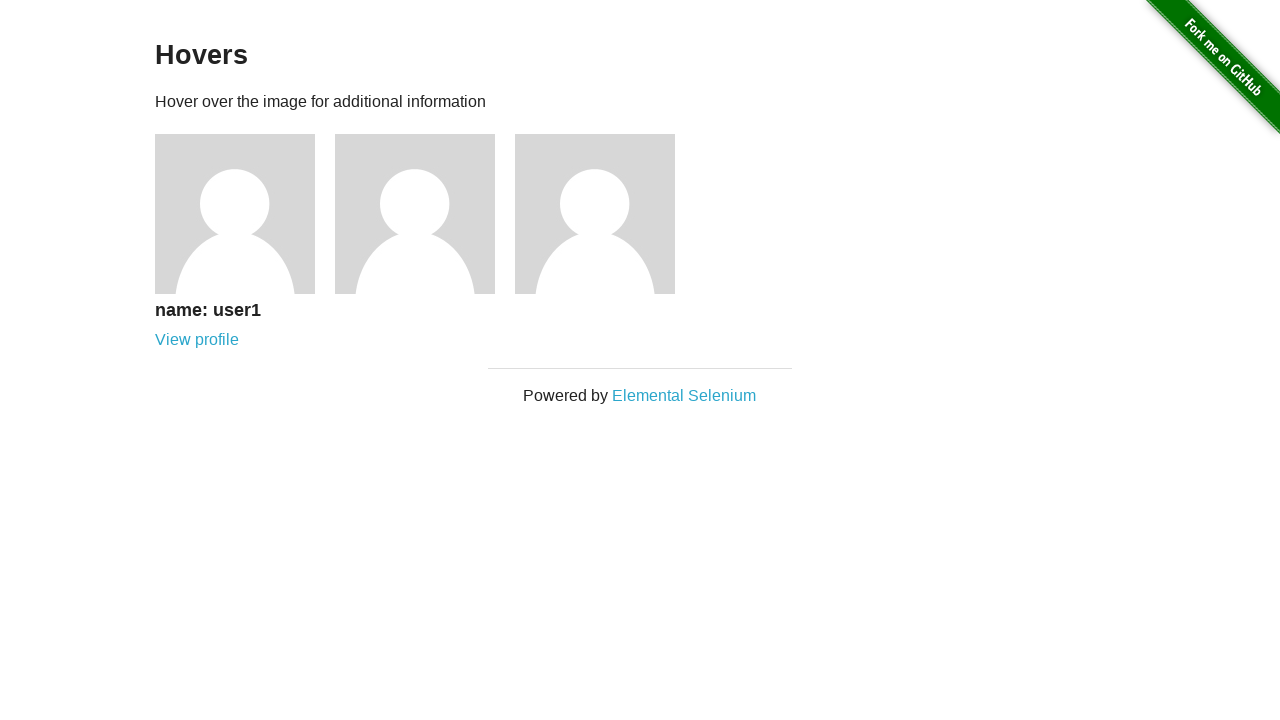

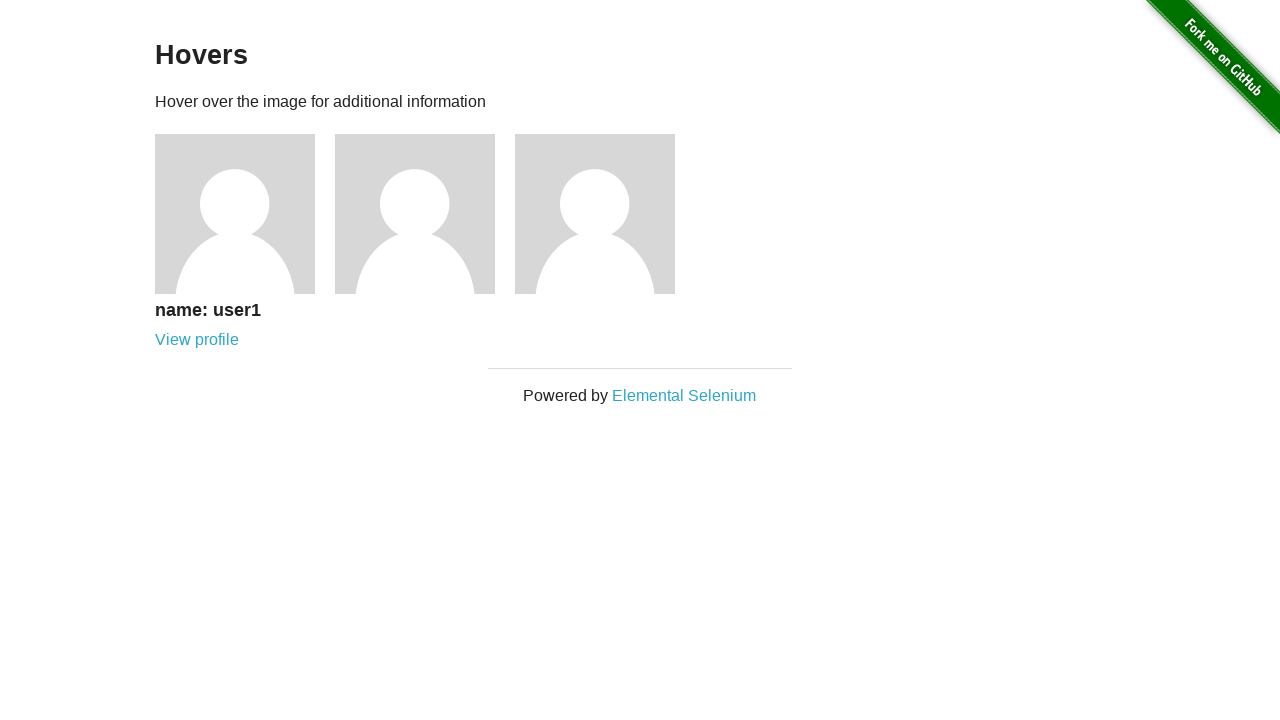